Tests CVC validation error by entering an incomplete CVC (only 2 digits) and verifying the error message "CVV2/CVC2/CAV2 is not valid" is displayed.

Starting URL: https://sandbox.cardpay.com/MI/cardpayment2.html?orderXml=PE9SREVSIFdBTExFVF9JRD0nODI5OScgT1JERVJfTlVNQkVSPSc0NTgyMTEnIEFNT1VOVD0nMjkxLjg2JyBDVVJSRU5DWT0nRVVSJyAgRU1BSUw9J2N1c3RvbWVyQGV4YW1wbGUuY29tJz4KPEFERFJFU1MgQ09VTlRSWT0nVVNBJyBTVEFURT0nTlknIFpJUD0nMTAwMDEnIENJVFk9J05ZJyBTVFJFRVQ9JzY3NyBTVFJFRVQnIFBIT05FPSc4NzY5OTA5MCcgVFlQRT0nQklMTElORycvPgo8L09SREVSPg==&sha512=998150a2b27484b776a1628bfe7505a9cb430f276dfa35b14315c1c8f03381a90490f6608f0dcff789273e05926cd782e1bb941418a9673f43c47595aa7b8b0d

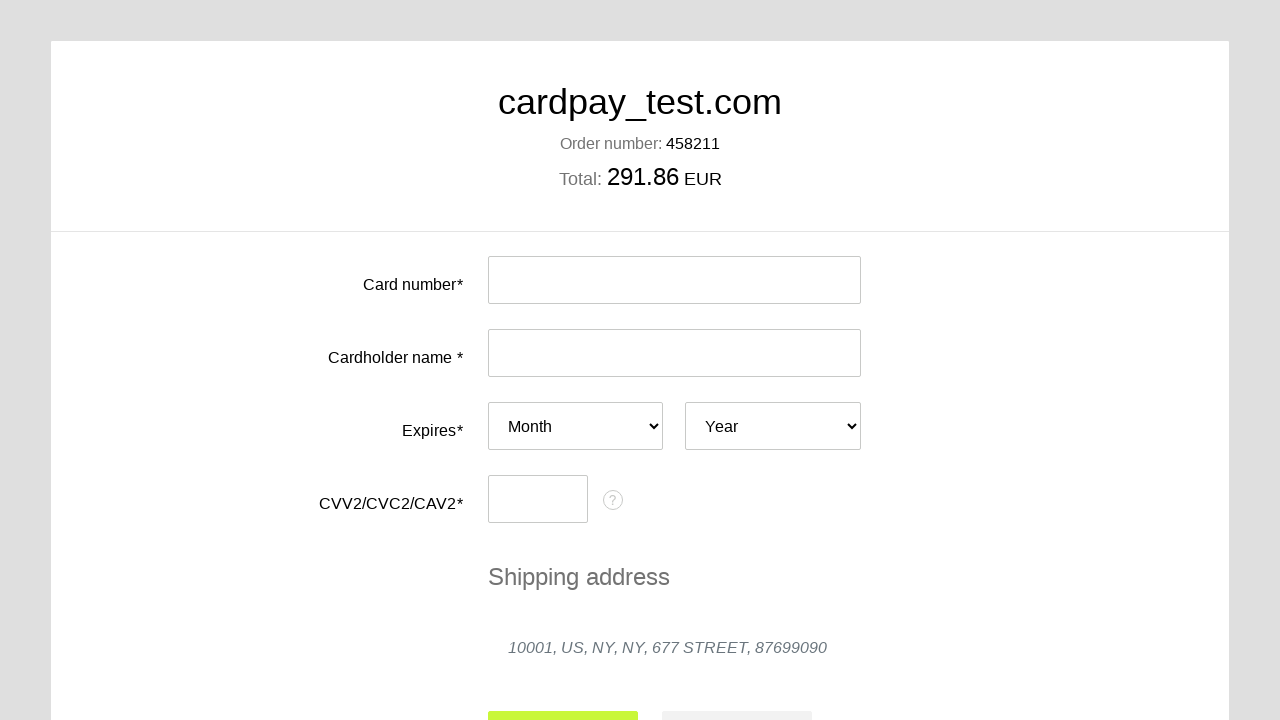

Filled CVC field with incomplete value '12' (only 2 digits) on #input-card-cvc
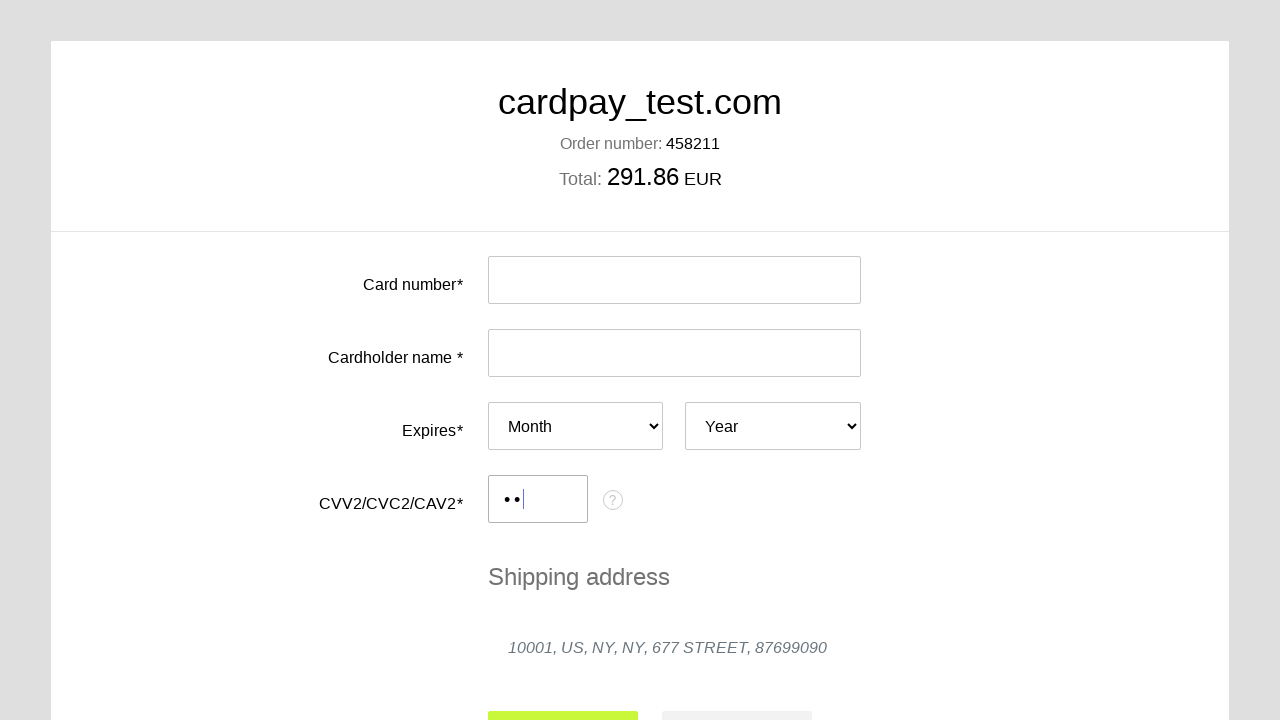

Clicked submit button to trigger CVC validation at (563, 696) on #action-submit
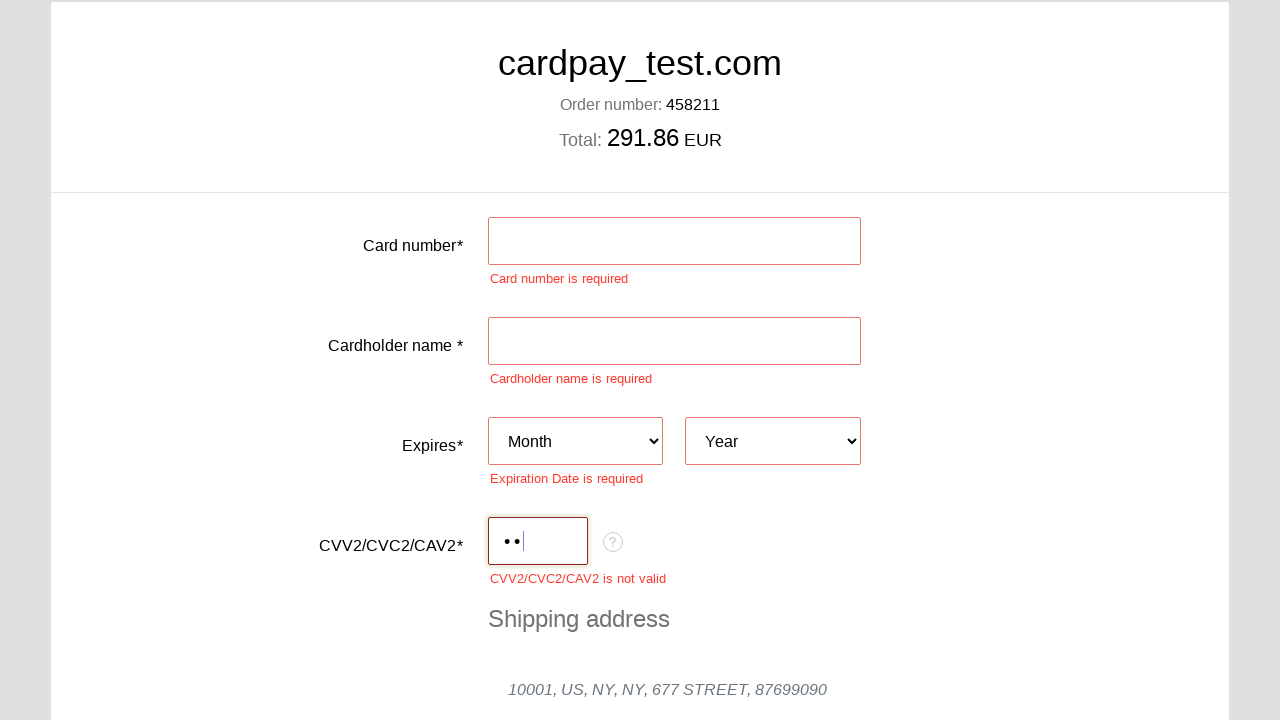

CVC error message 'CVV2/CVC2/CAV2 is not valid' appeared as expected
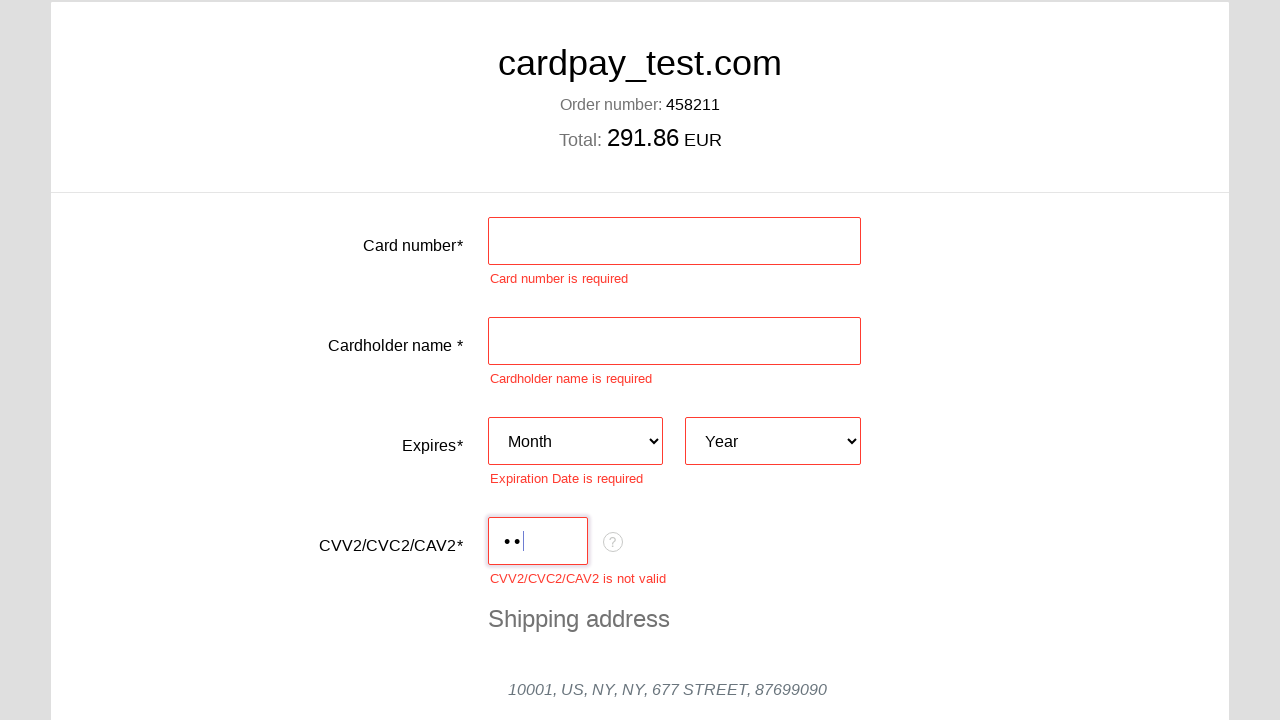

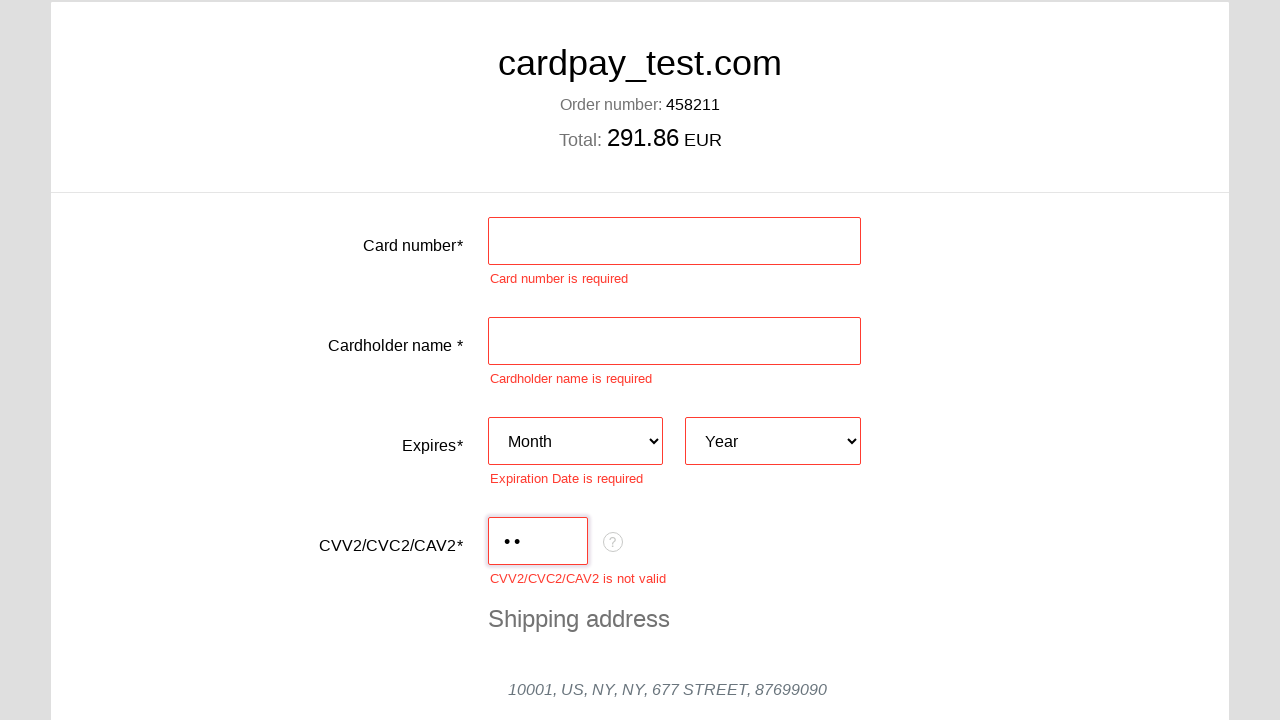